Tests dynamic loading functionality by clicking a start button and waiting for content to load, then verifying the loaded text element appears

Starting URL: https://the-internet.herokuapp.com/dynamic_loading/1

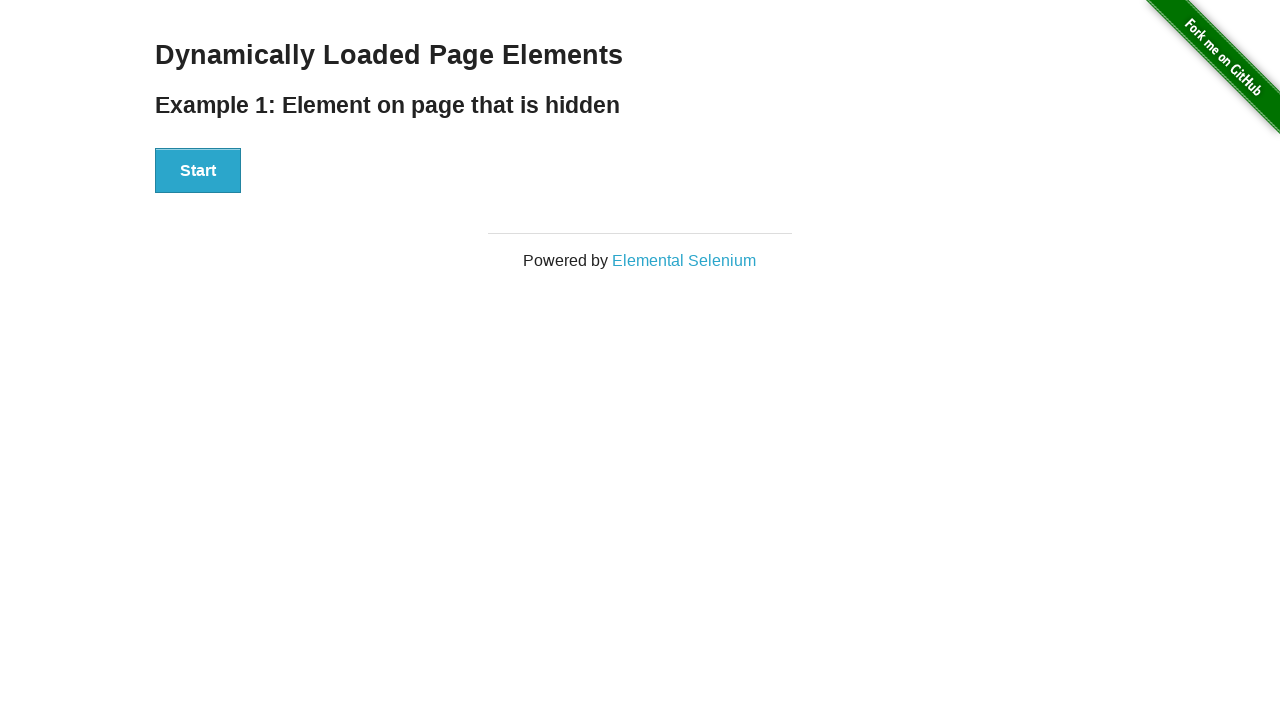

Navigated to dynamic loading test page
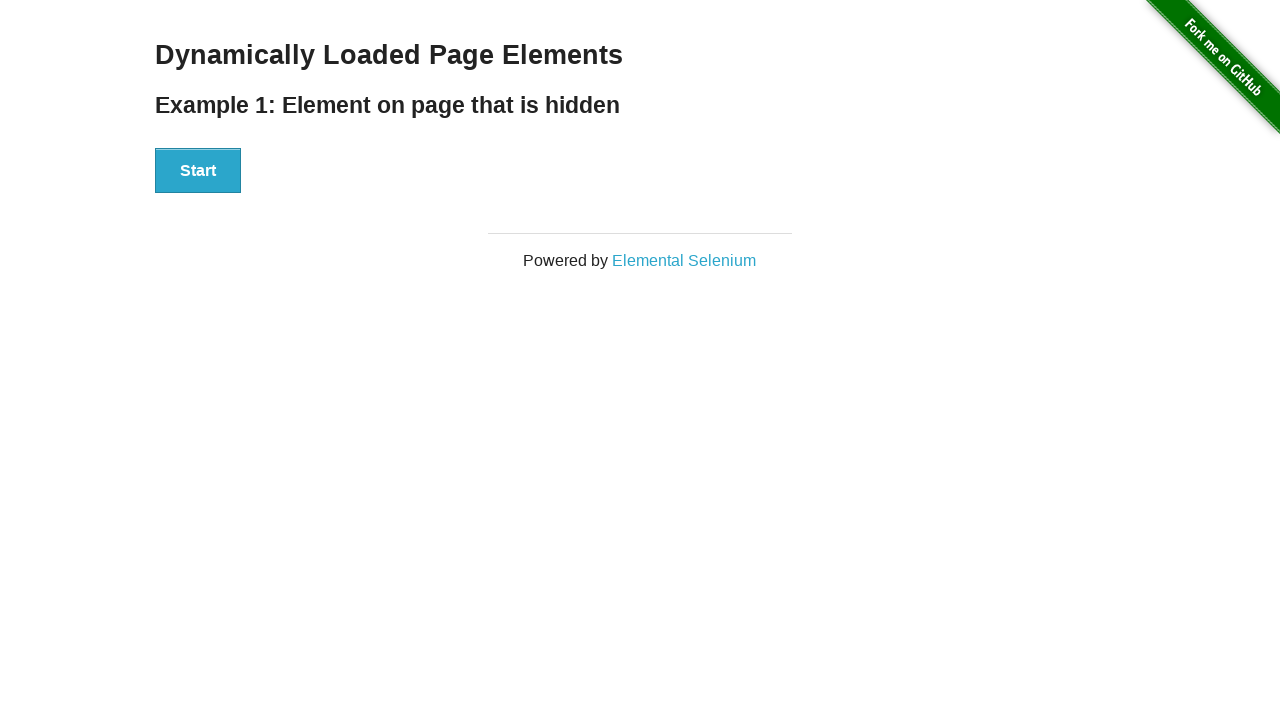

Clicked start button to trigger dynamic loading at (198, 171) on #start button
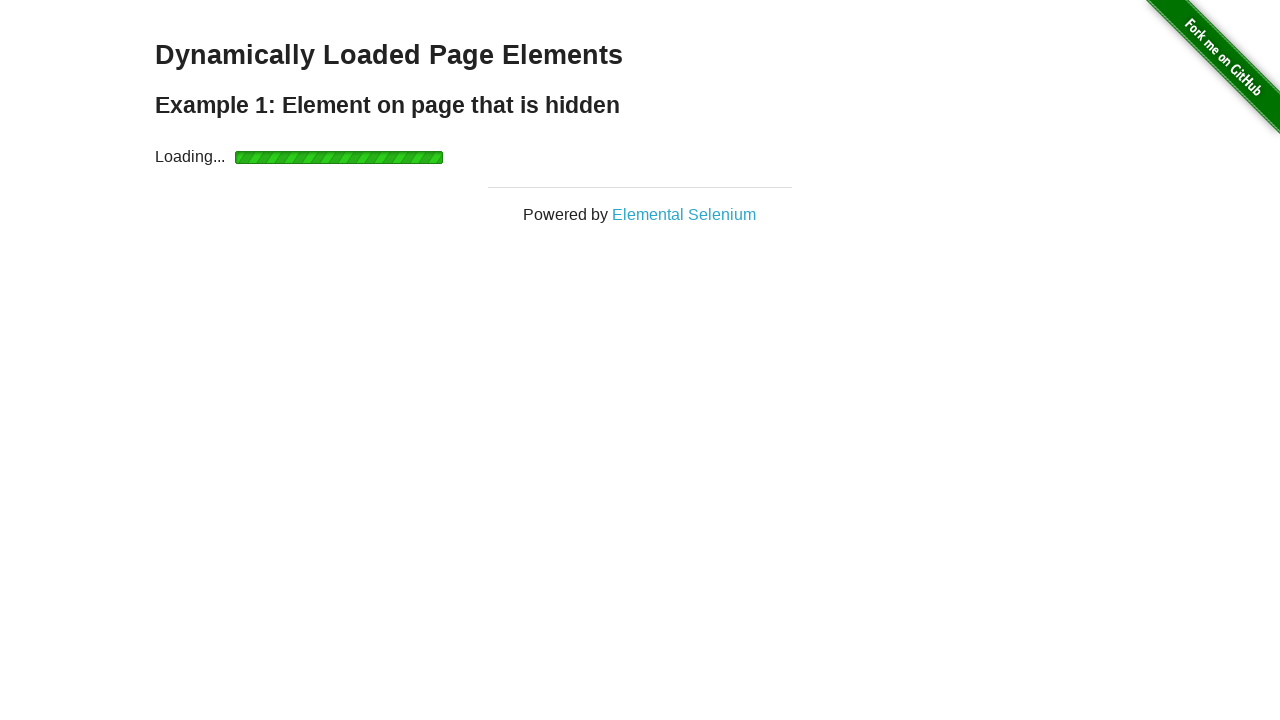

Waited for finish element to load and become visible
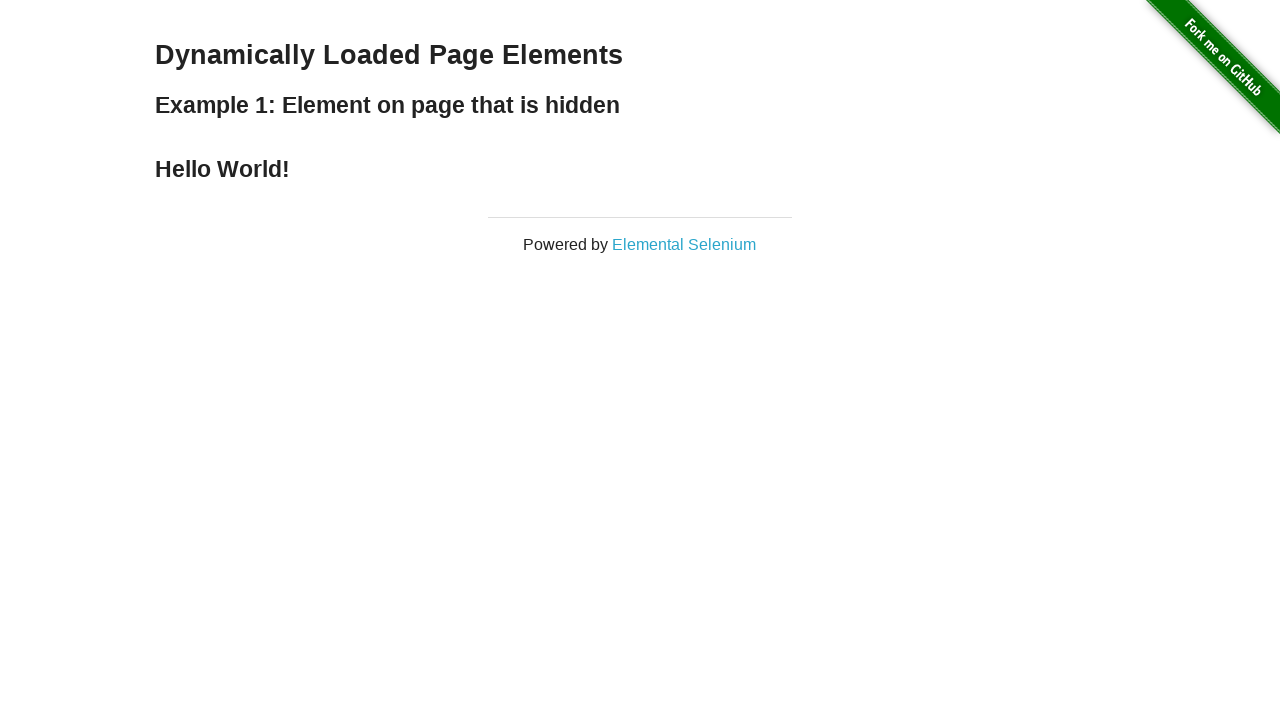

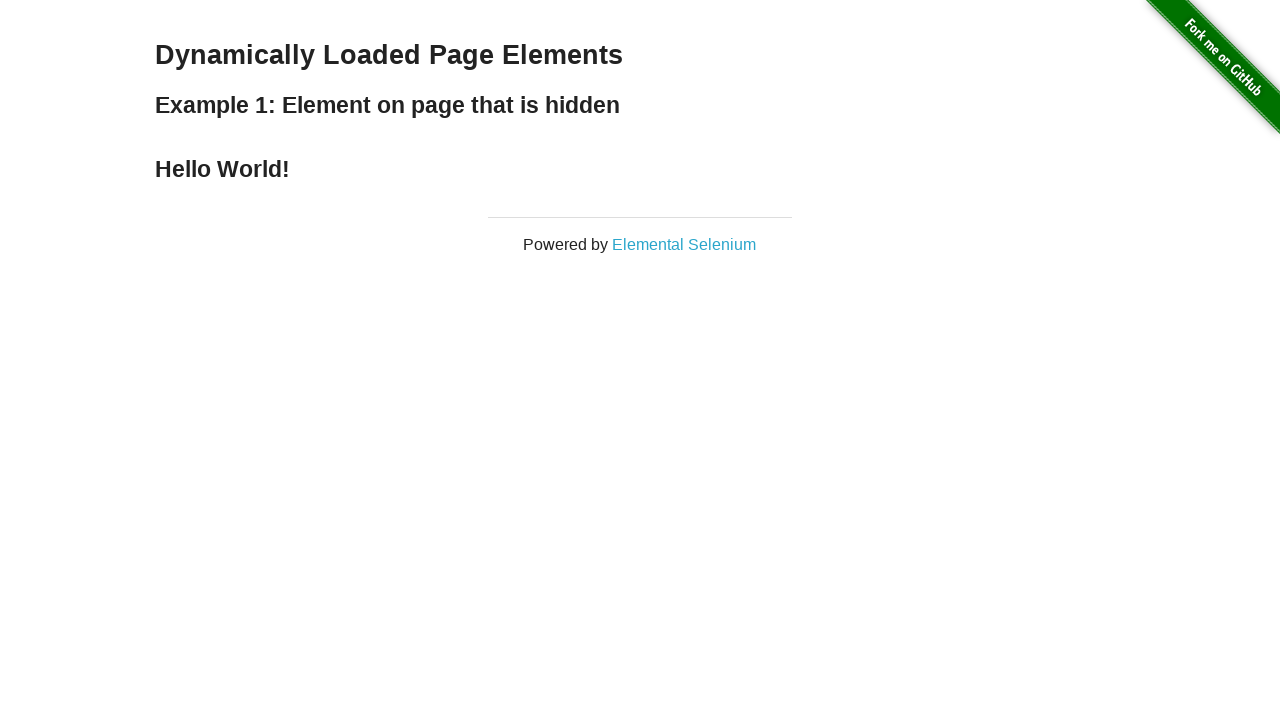